Tests clicking the "Dropdown menu" link and verifies the page loads

Starting URL: https://bonigarcia.dev/selenium-webdriver-java/

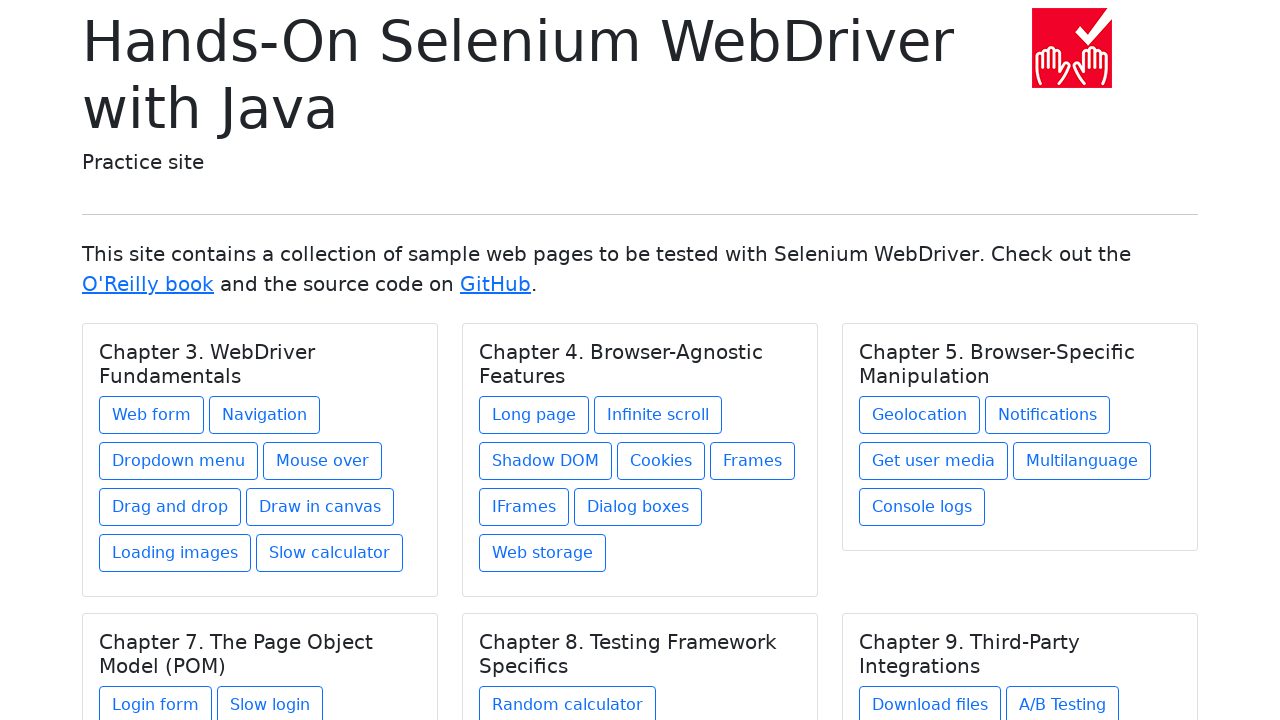

Clicked on 'Dropdown menu' link at (178, 461) on text=Dropdown menu
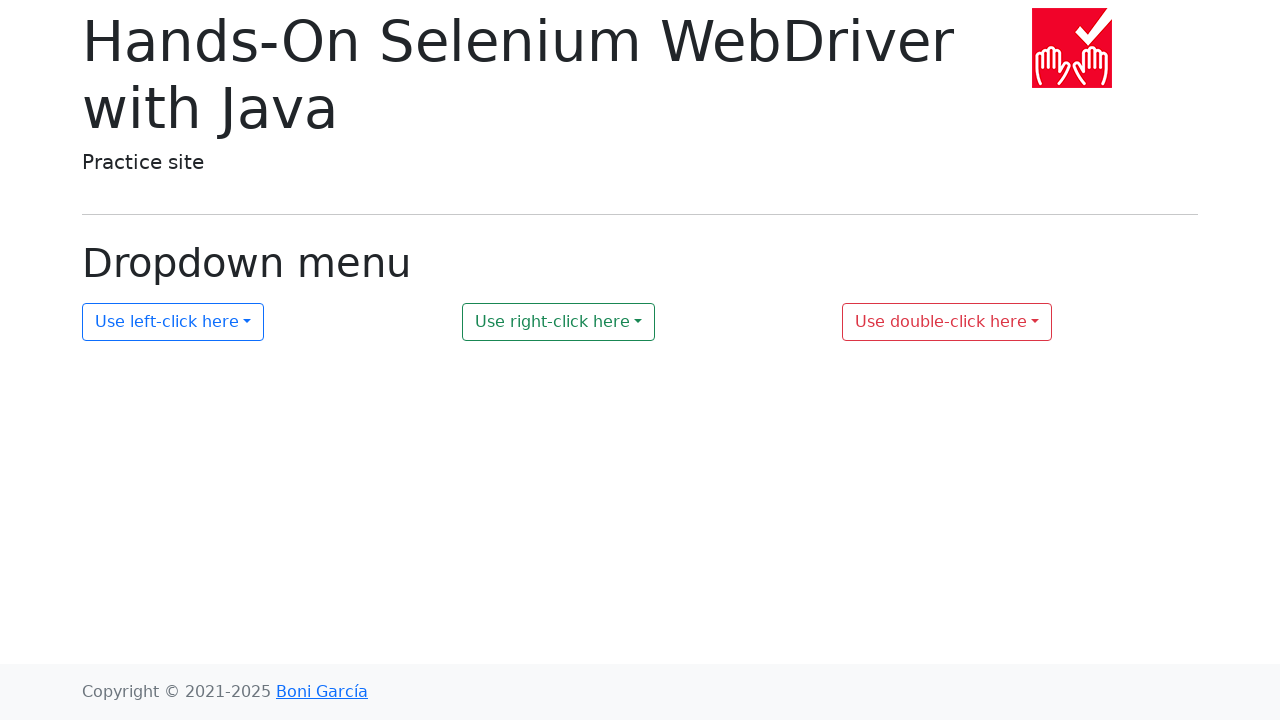

Page loaded successfully (domcontentloaded state reached)
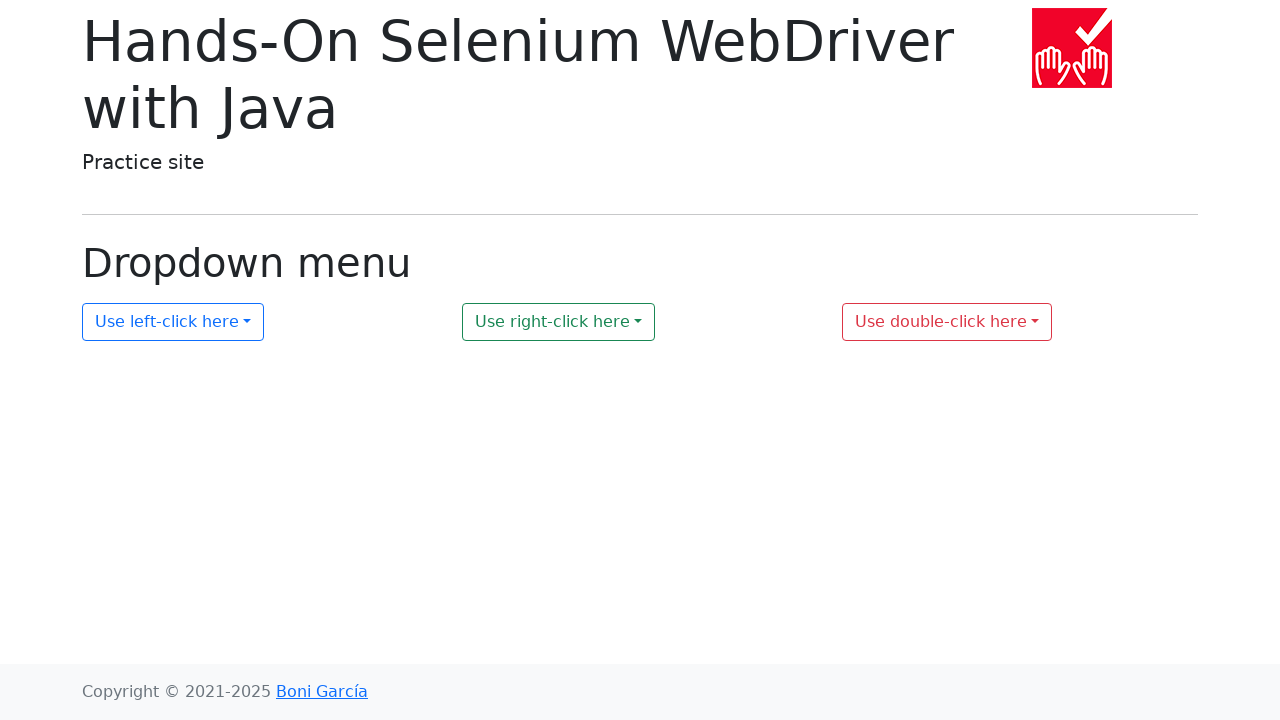

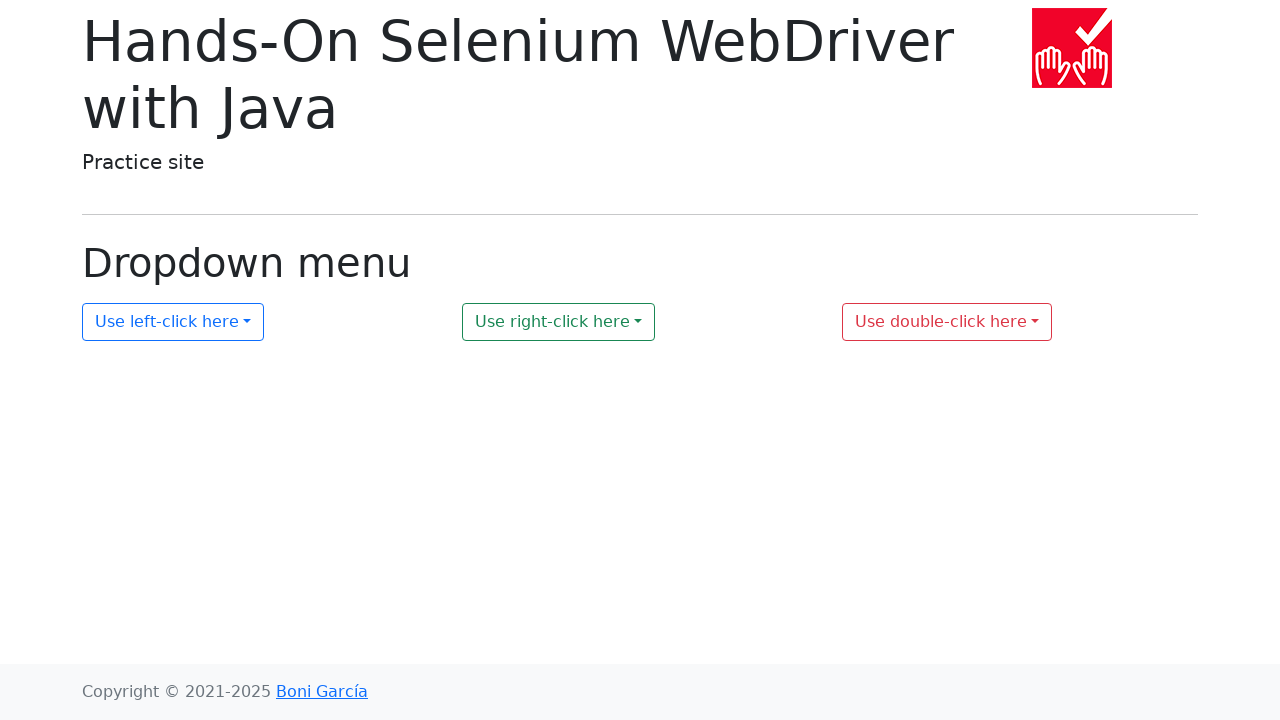